Tests the RPA Challenge form filling automation by clicking the start button and filling out the dynamic form with user data multiple times, then submitting each entry.

Starting URL: https://www.rpachallenge.com/

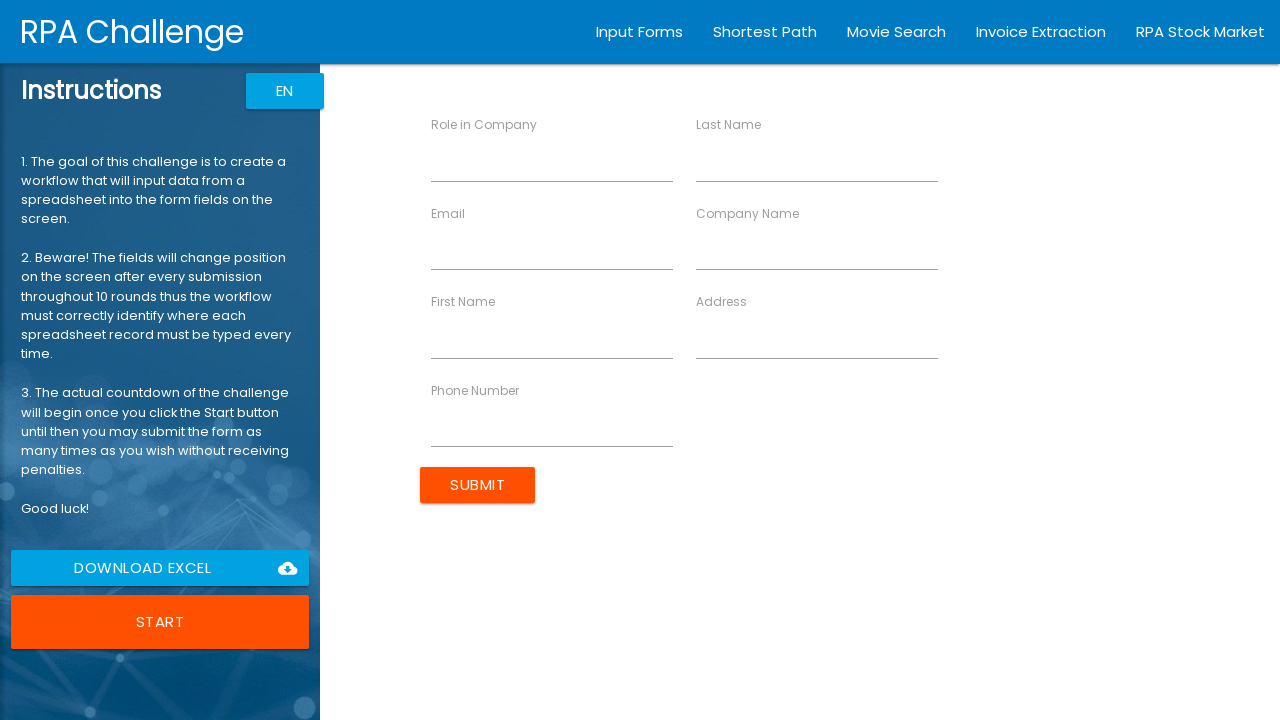

Page loaded and network idle state reached
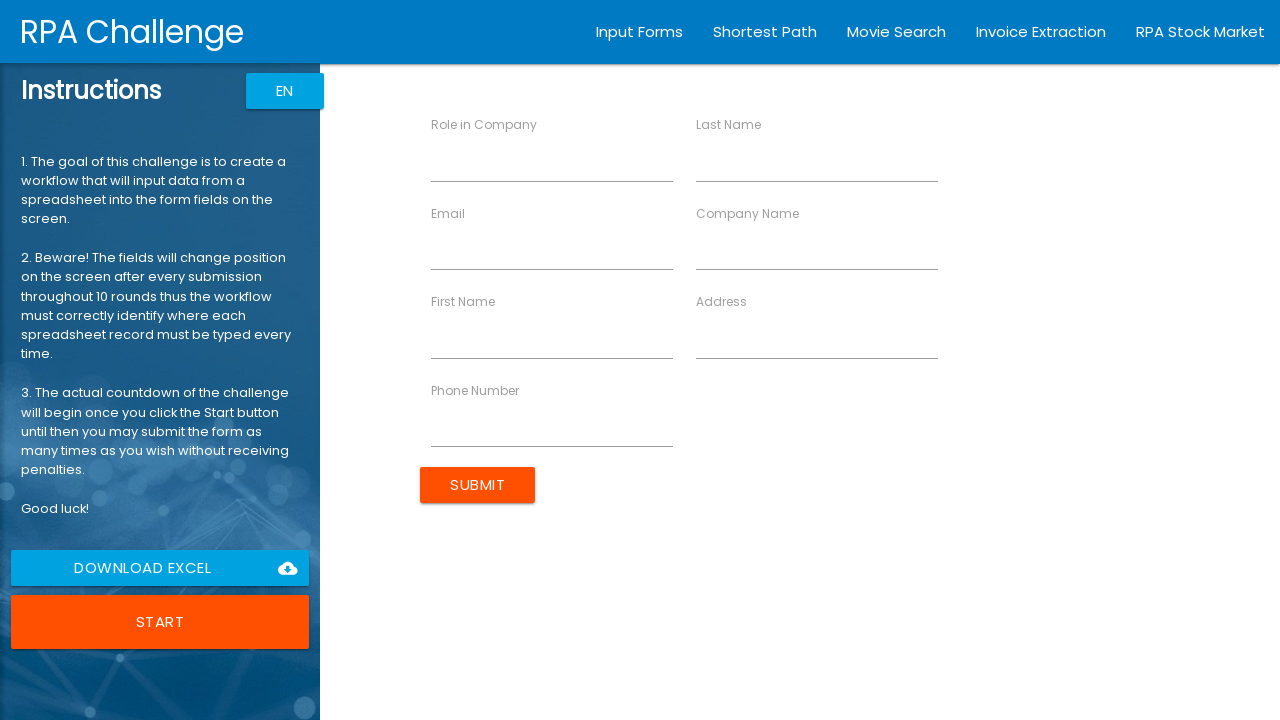

Clicked start button to begin the RPA Challenge at (160, 622) on button:has-text('Start')
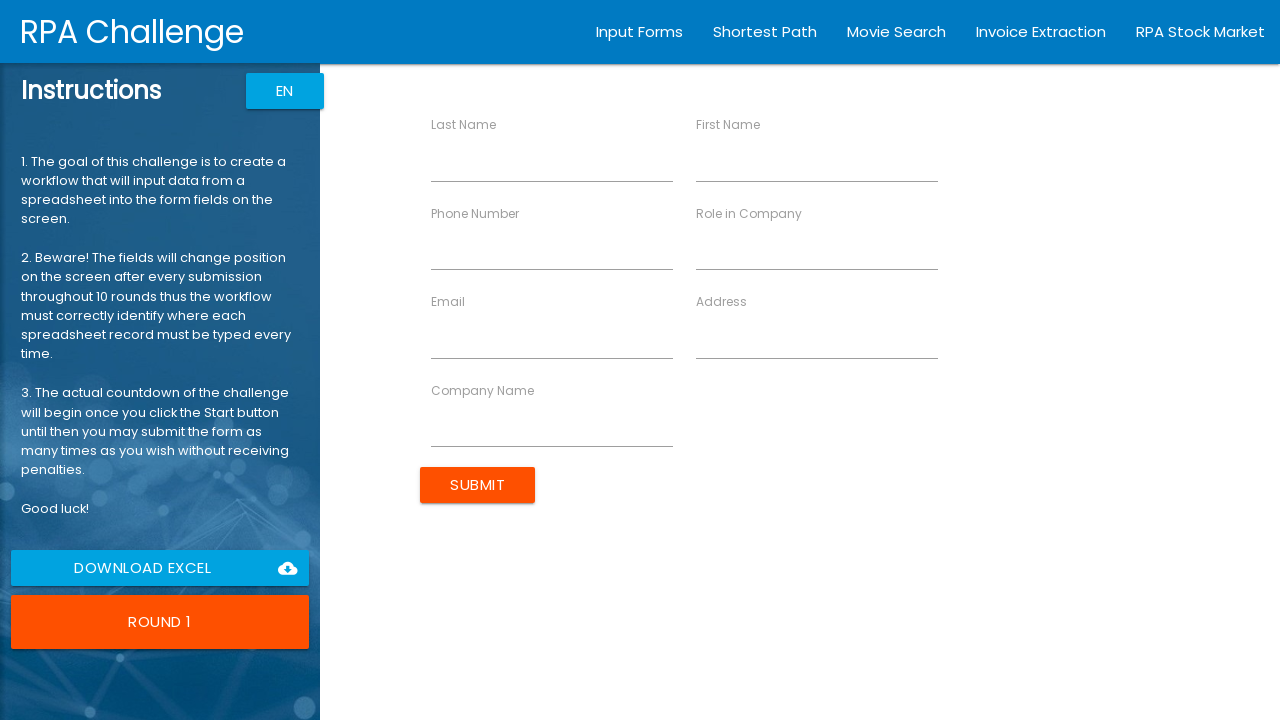

Filled first name field with 'John' on input[ng-reflect-name='labelFirstName']
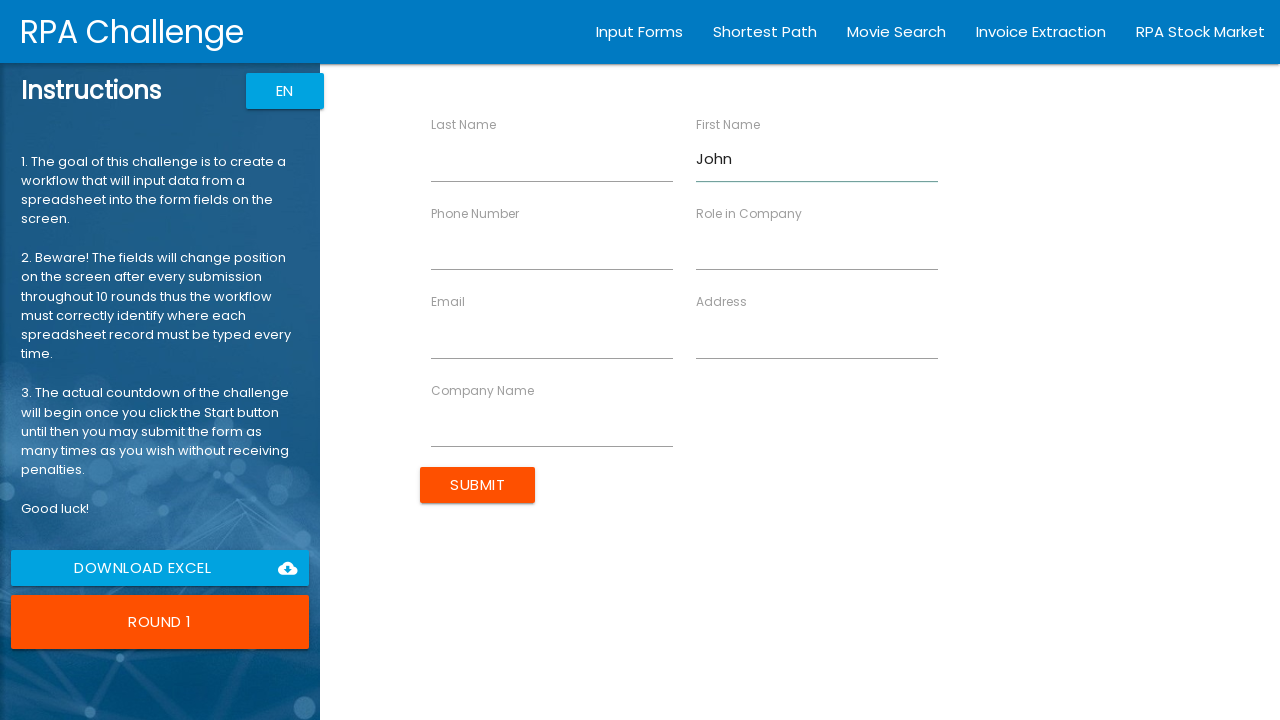

Filled last name field with 'Smith' on input[ng-reflect-name='labelLastName']
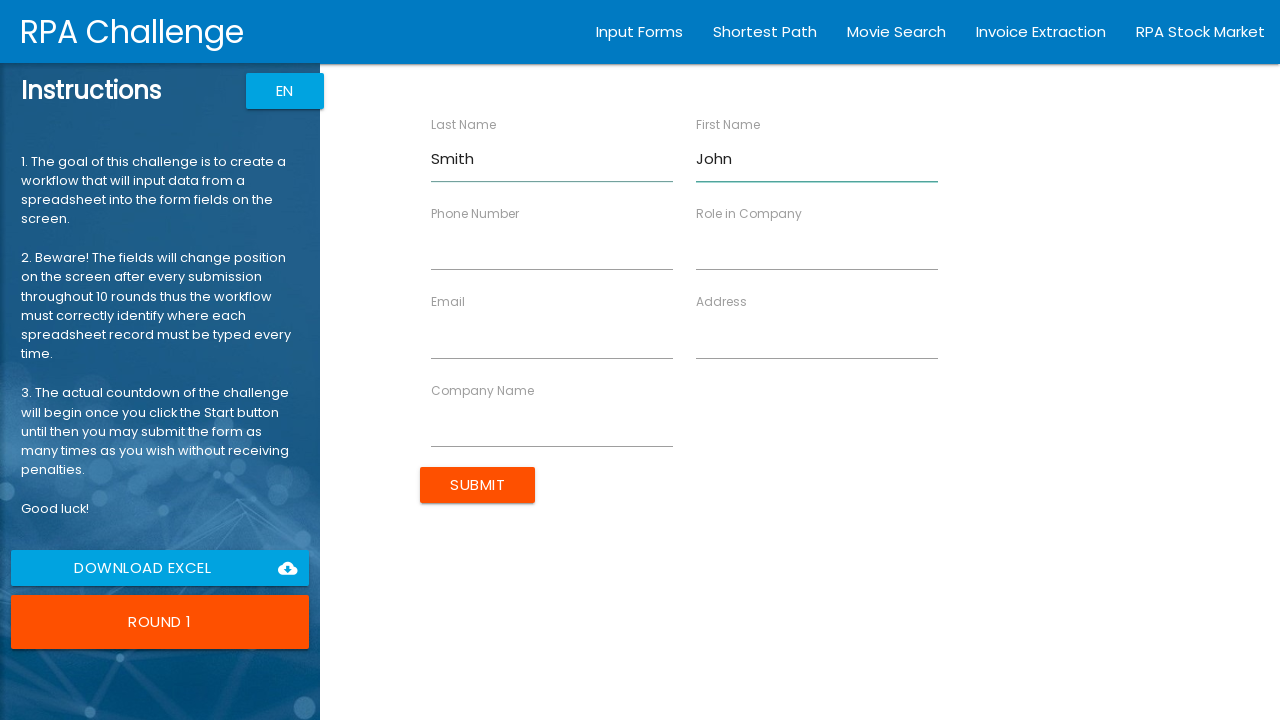

Filled company name field with 'Acme Corp' on input[ng-reflect-name='labelCompanyName']
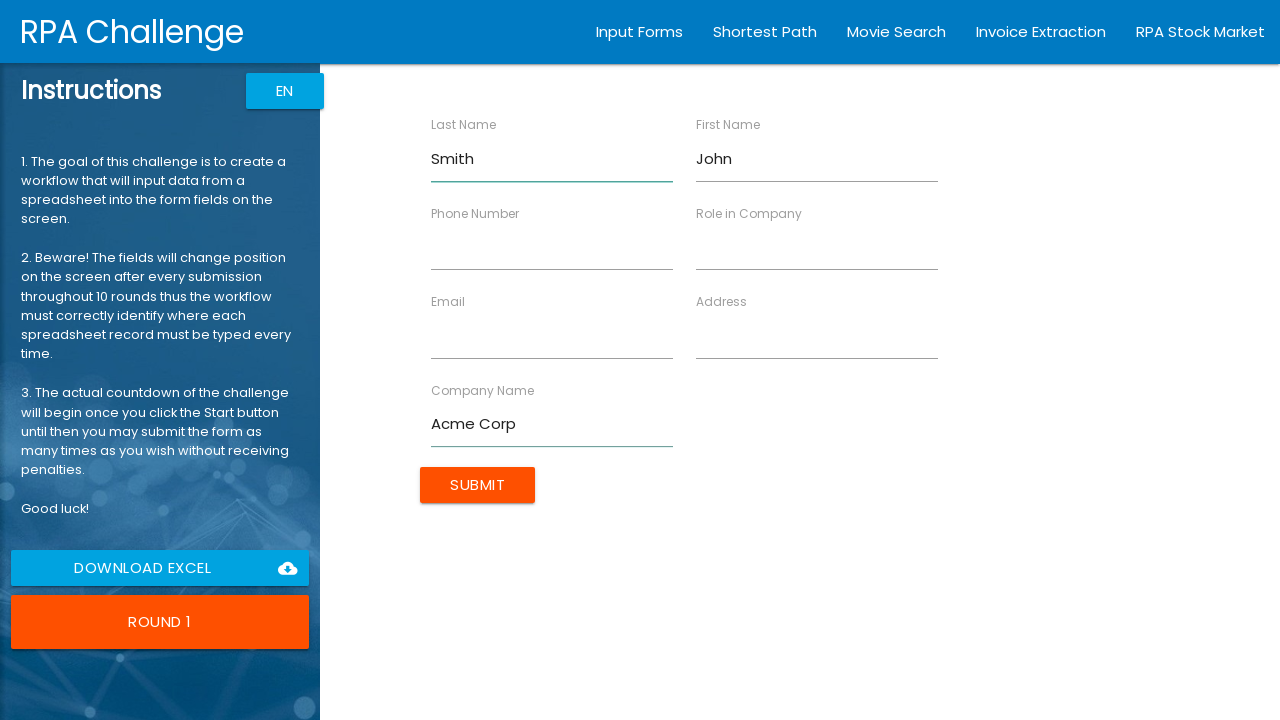

Filled role field with 'Developer' on input[ng-reflect-name='labelRole']
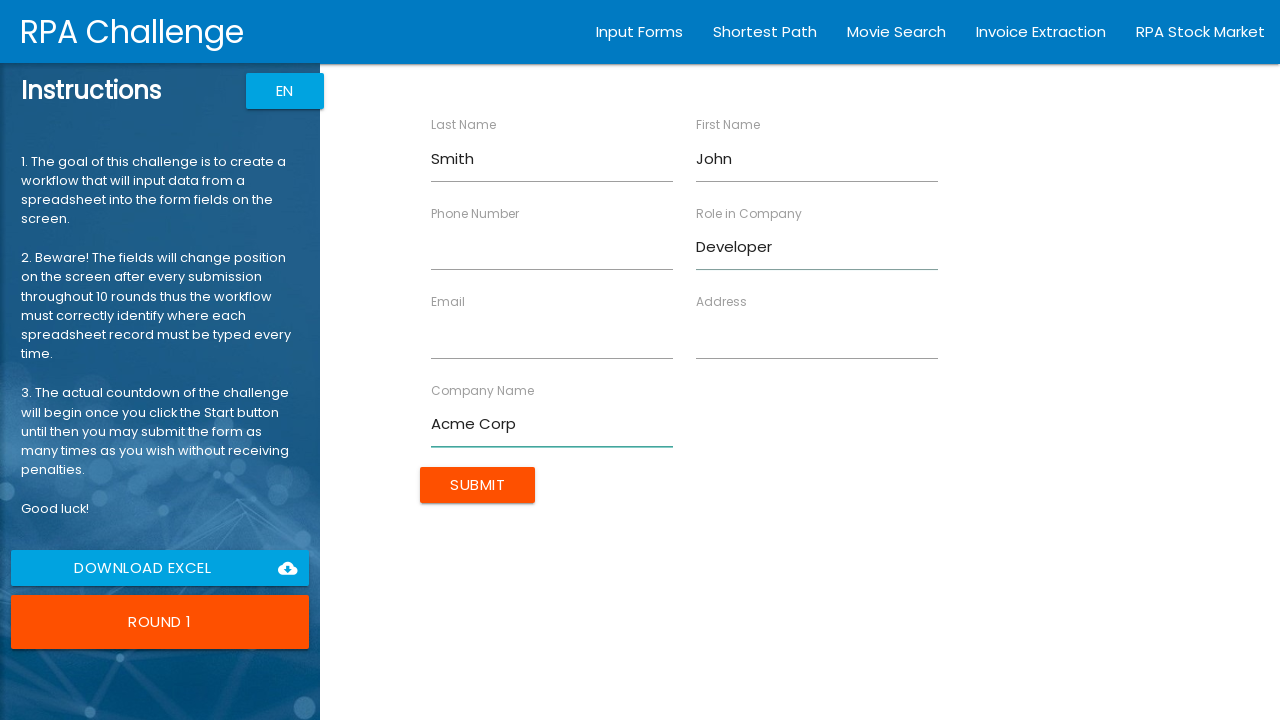

Filled address field with '123 Main St' on input[ng-reflect-name='labelAddress']
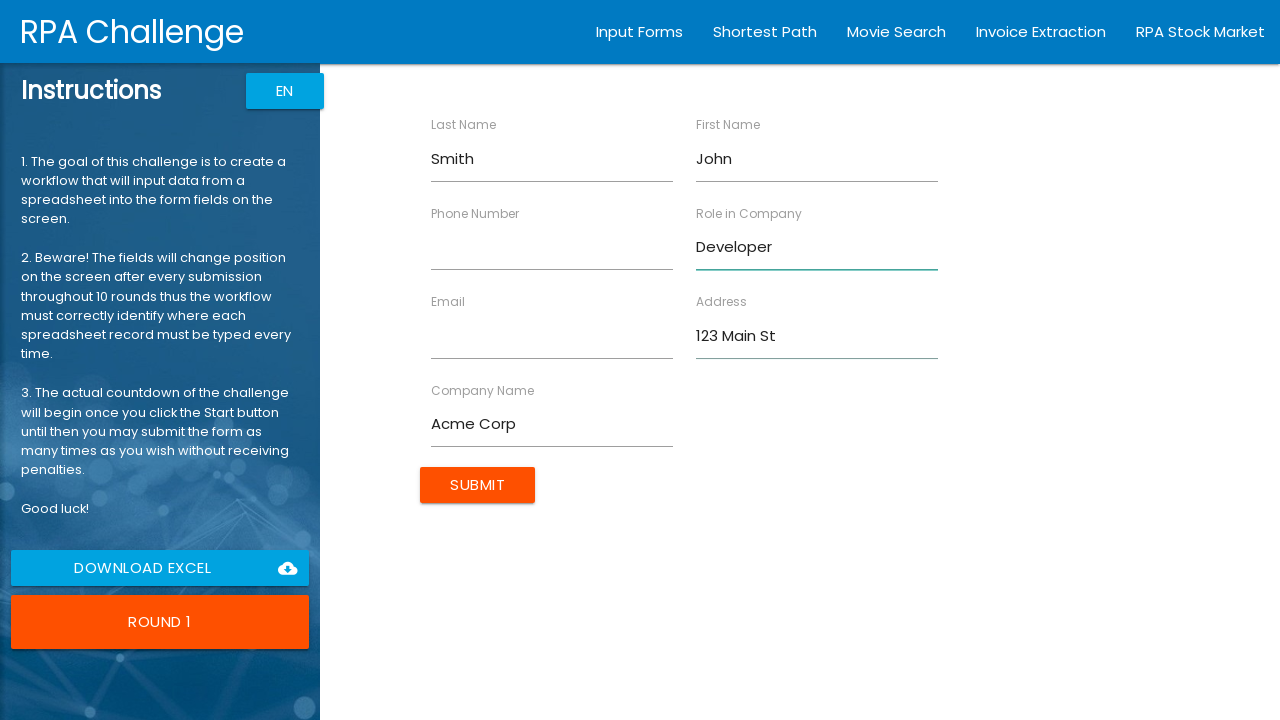

Filled email field with 'john.smith@acme.com' on input[ng-reflect-name='labelEmail']
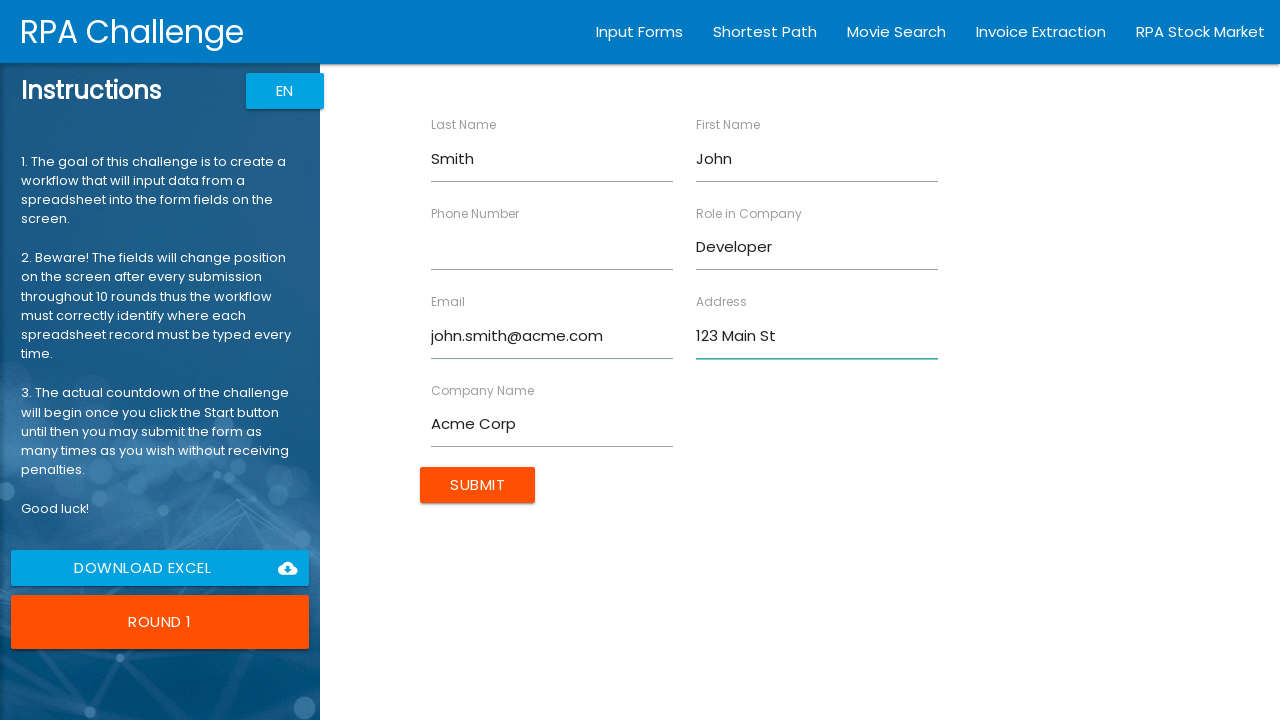

Filled phone field with '555-1234' on input[ng-reflect-name='labelPhone']
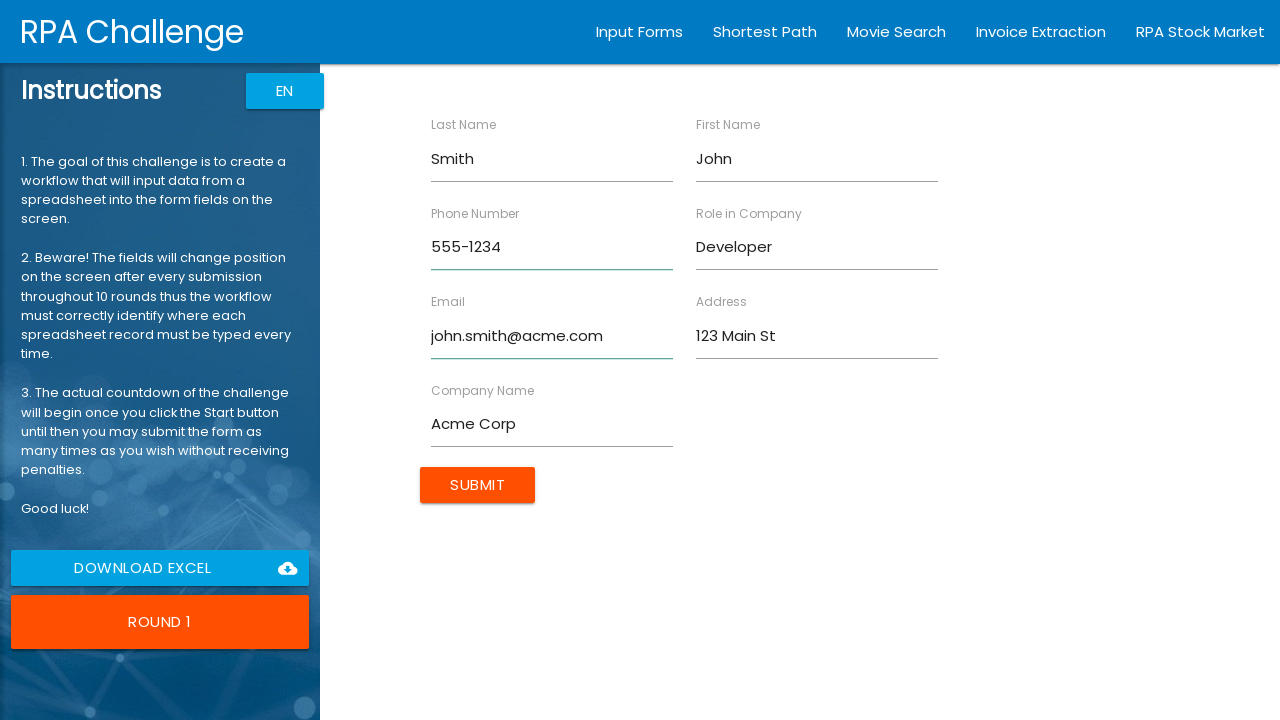

Submitted form for user John Smith at (478, 485) on input[type='submit']
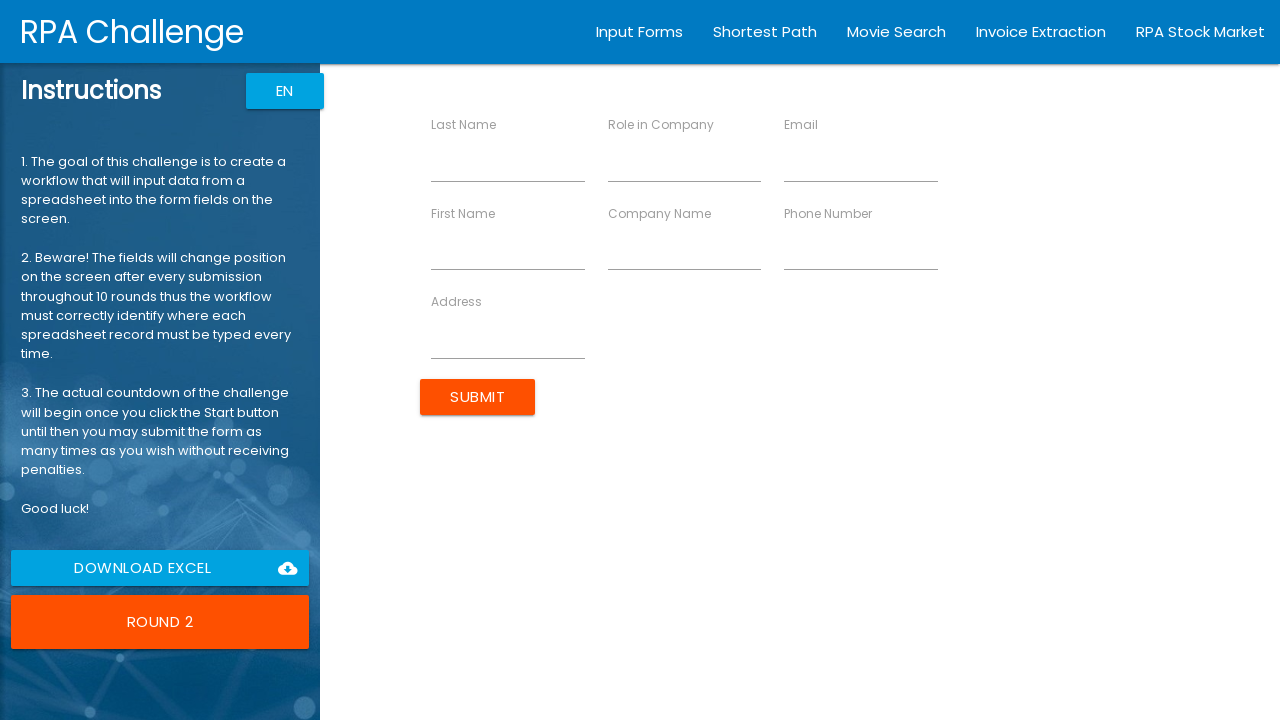

Waited 500ms for form to reset
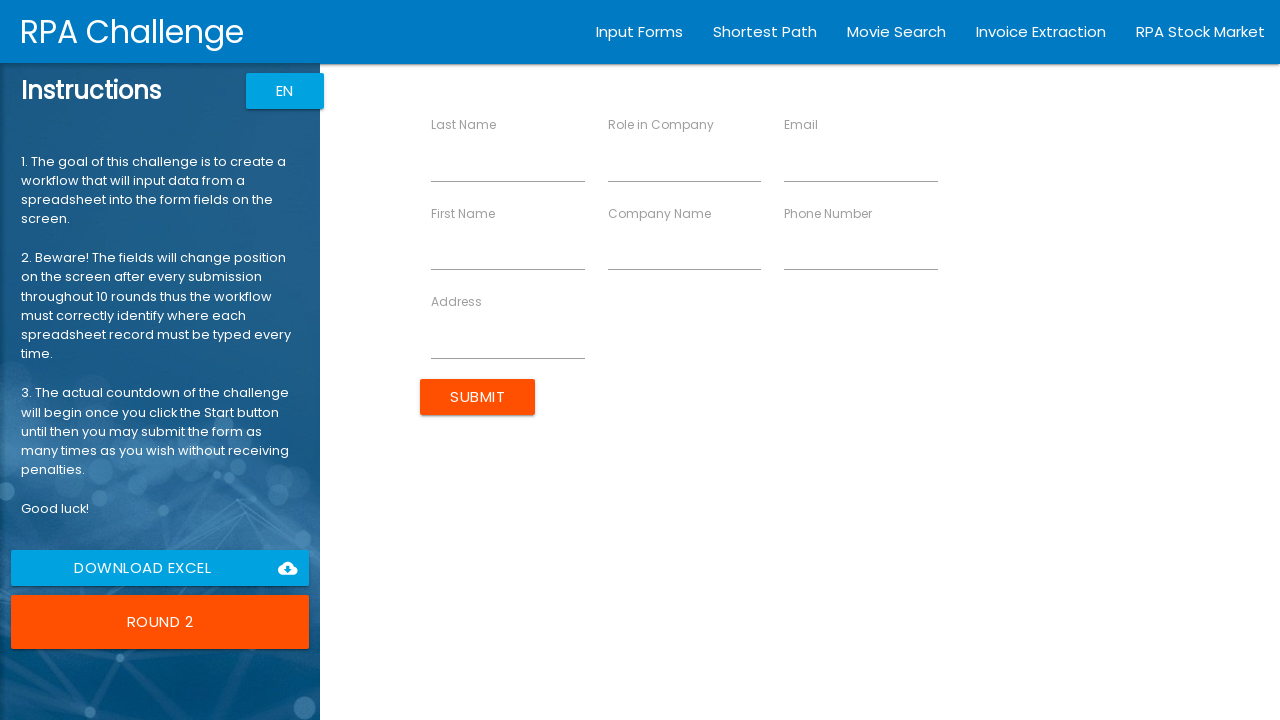

Filled first name field with 'Jane' on input[ng-reflect-name='labelFirstName']
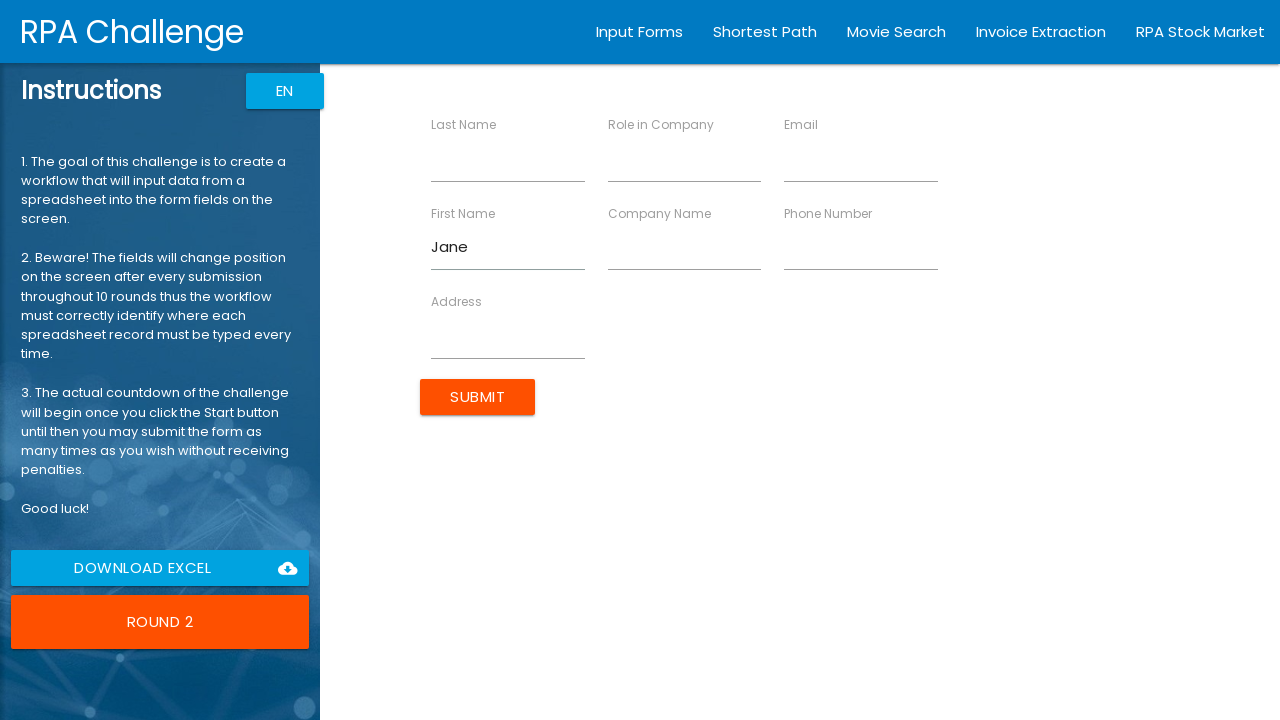

Filled last name field with 'Doe' on input[ng-reflect-name='labelLastName']
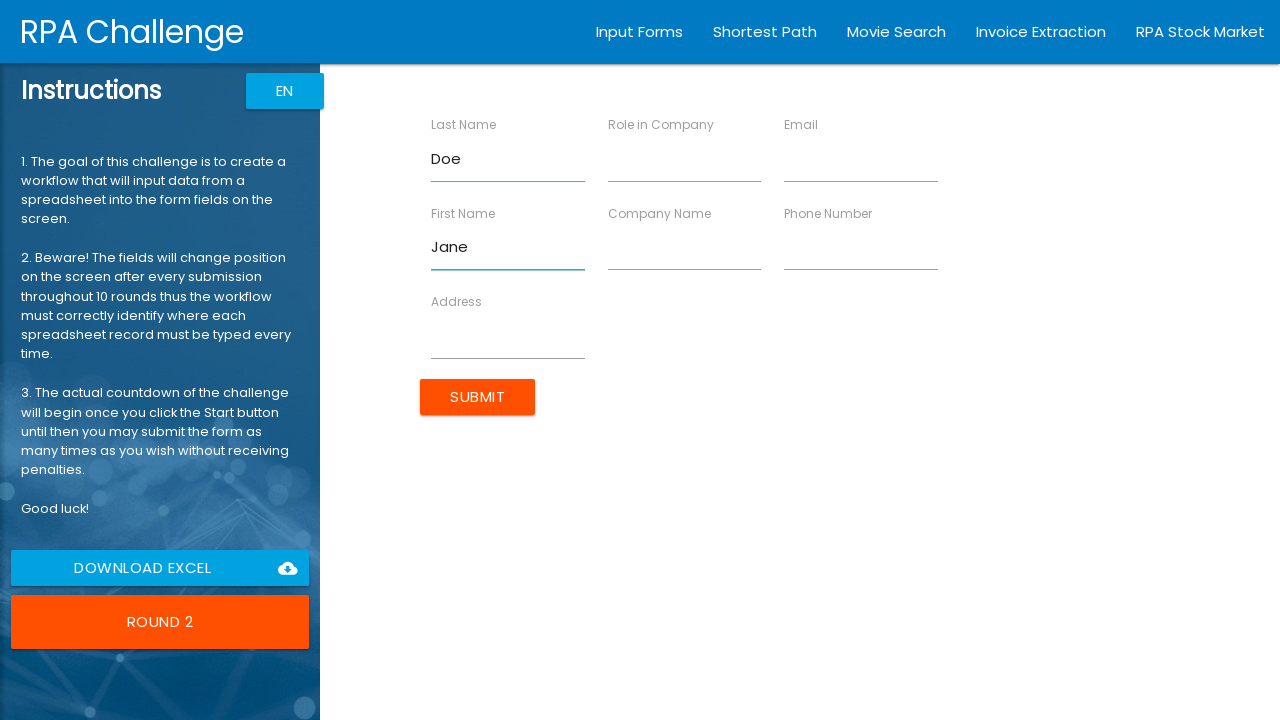

Filled company name field with 'Tech Inc' on input[ng-reflect-name='labelCompanyName']
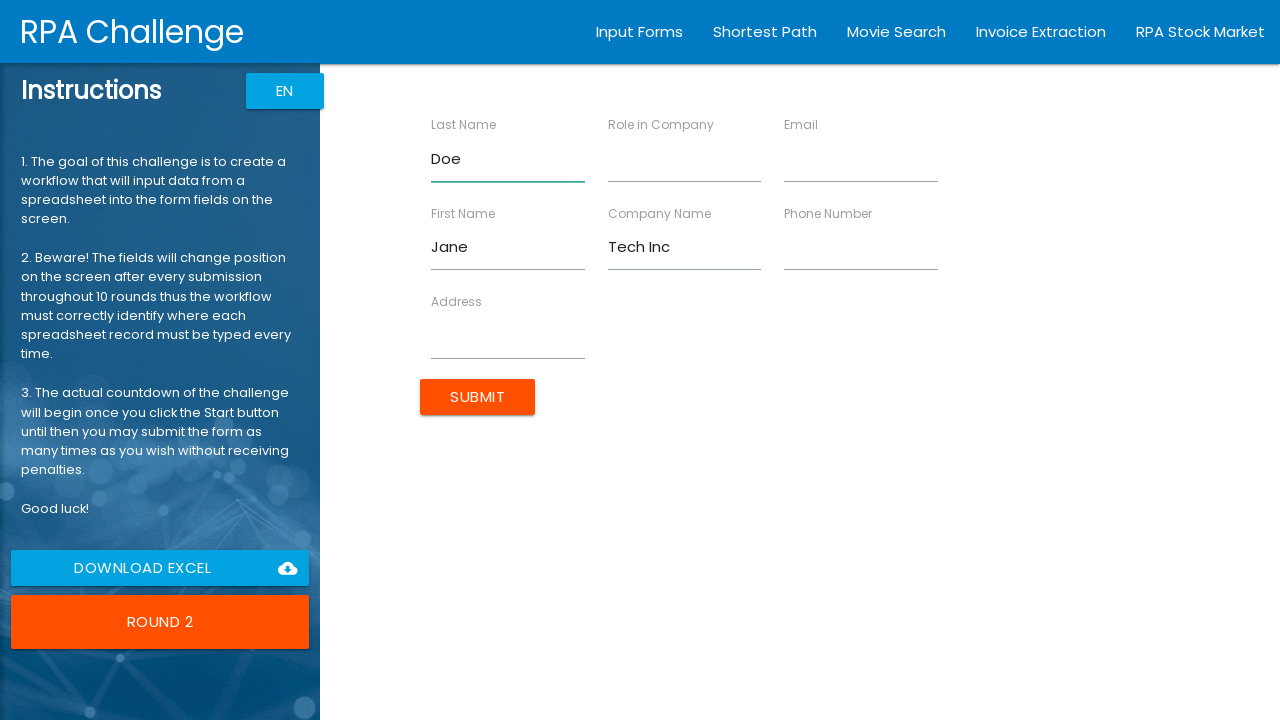

Filled role field with 'Manager' on input[ng-reflect-name='labelRole']
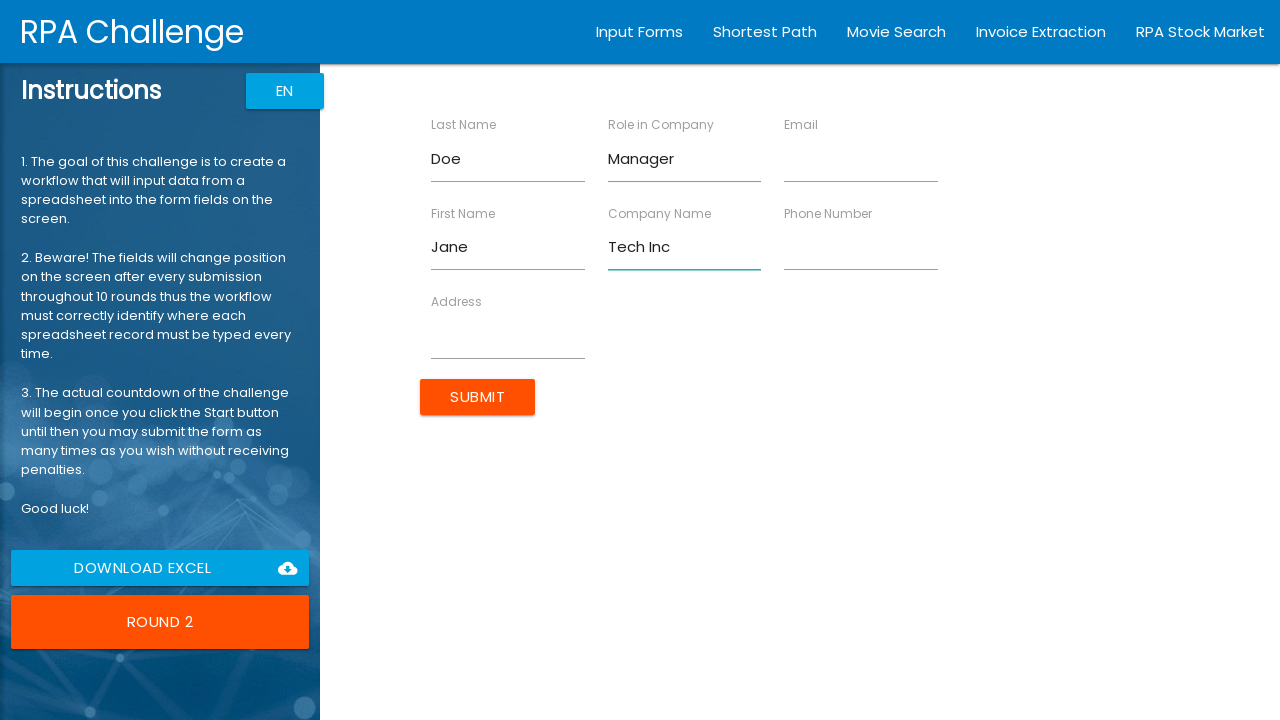

Filled address field with '456 Oak Ave' on input[ng-reflect-name='labelAddress']
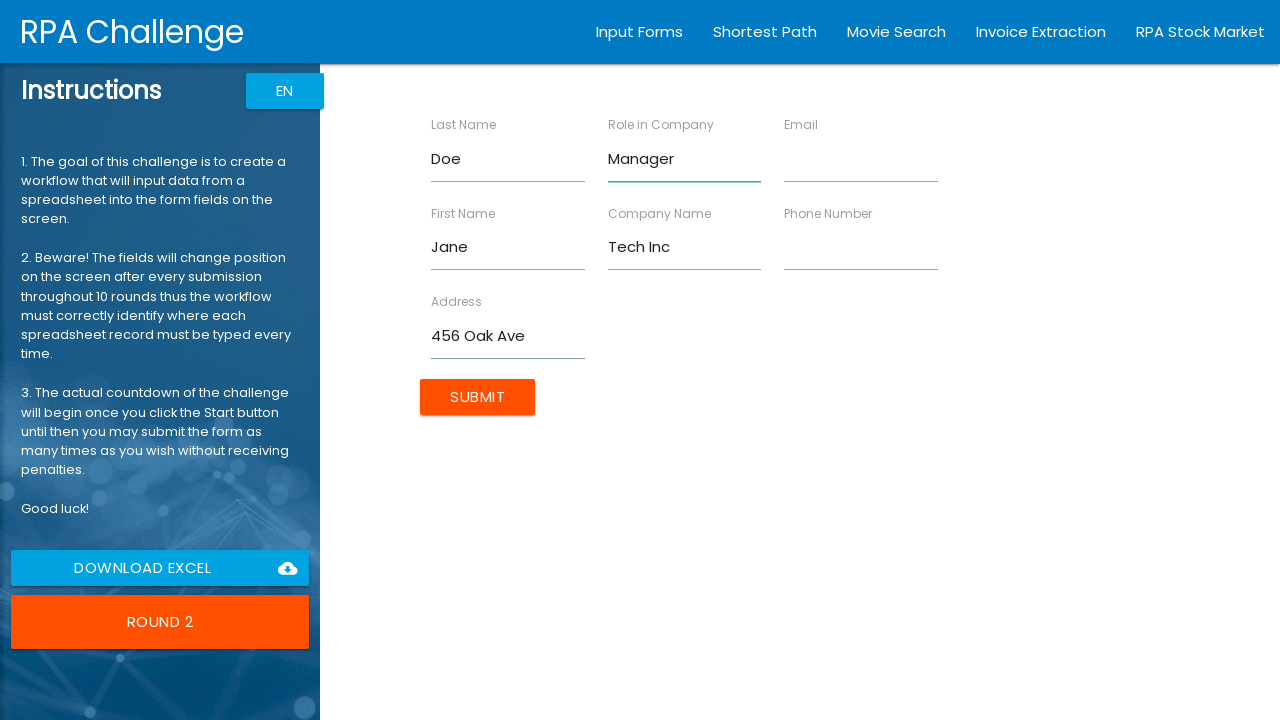

Filled email field with 'jane.doe@tech.com' on input[ng-reflect-name='labelEmail']
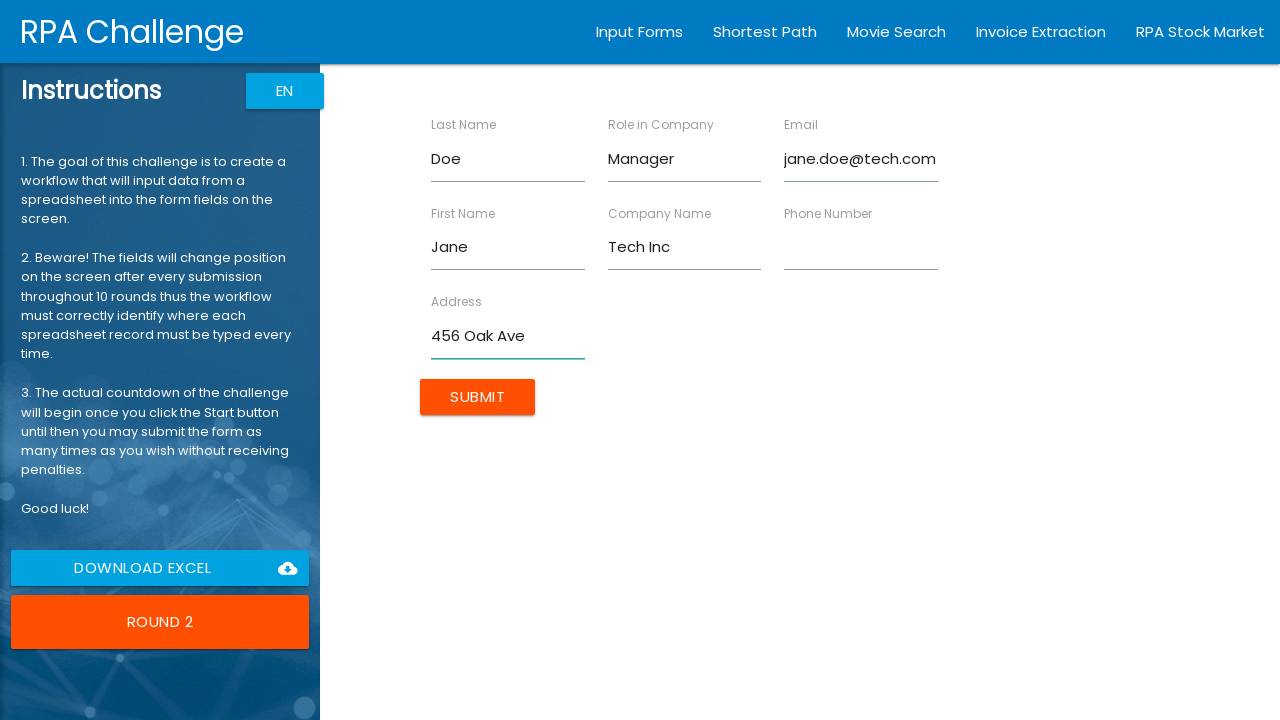

Filled phone field with '555-5678' on input[ng-reflect-name='labelPhone']
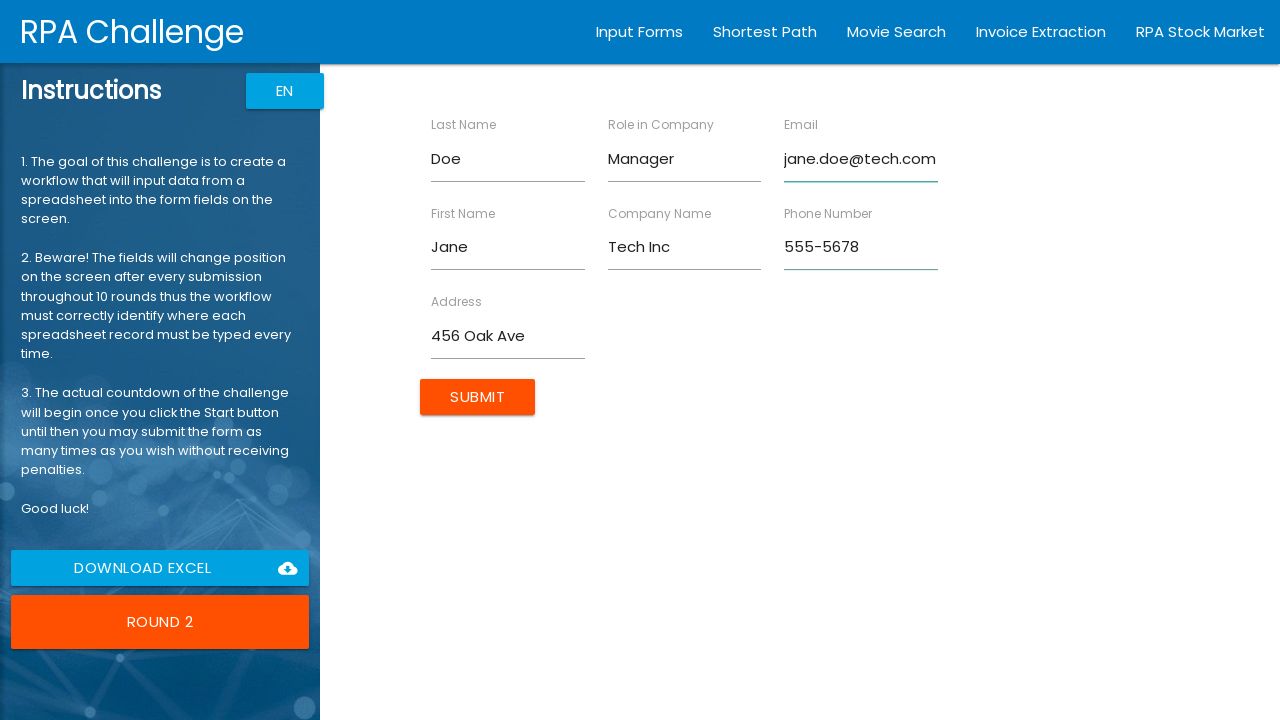

Submitted form for user Jane Doe at (478, 396) on input[type='submit']
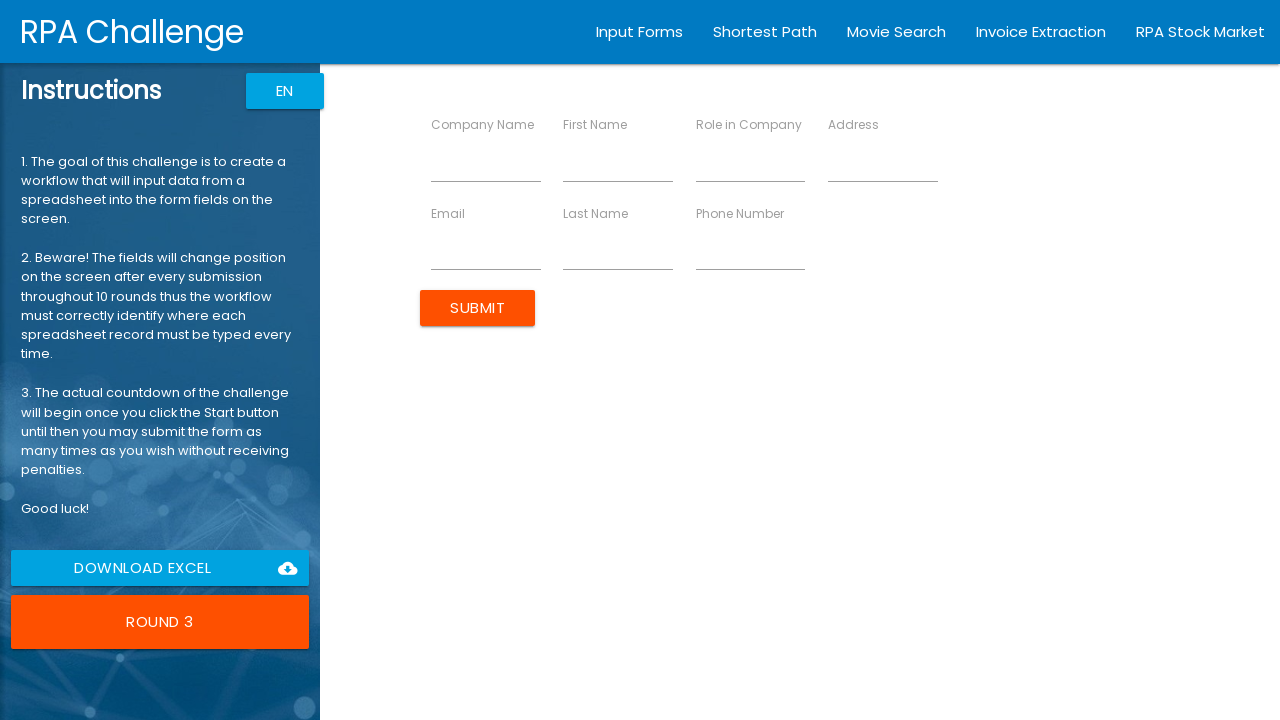

Waited 500ms for form to reset
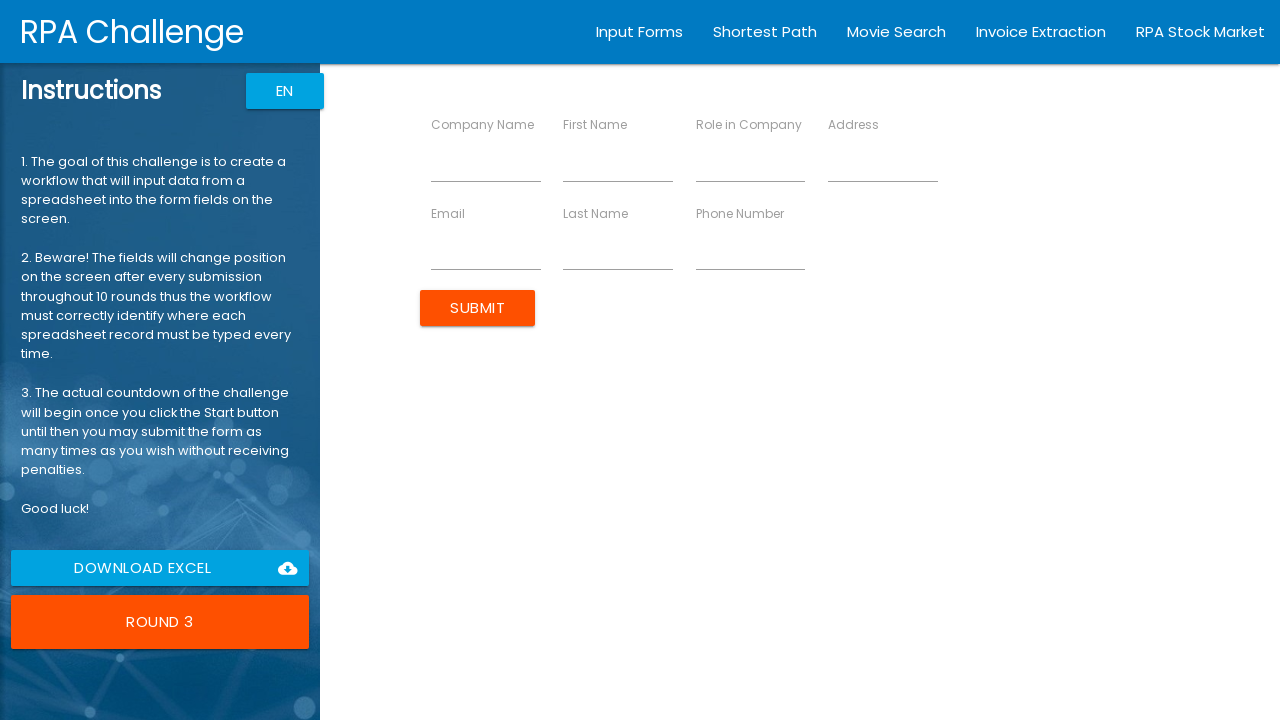

Filled first name field with 'Robert' on input[ng-reflect-name='labelFirstName']
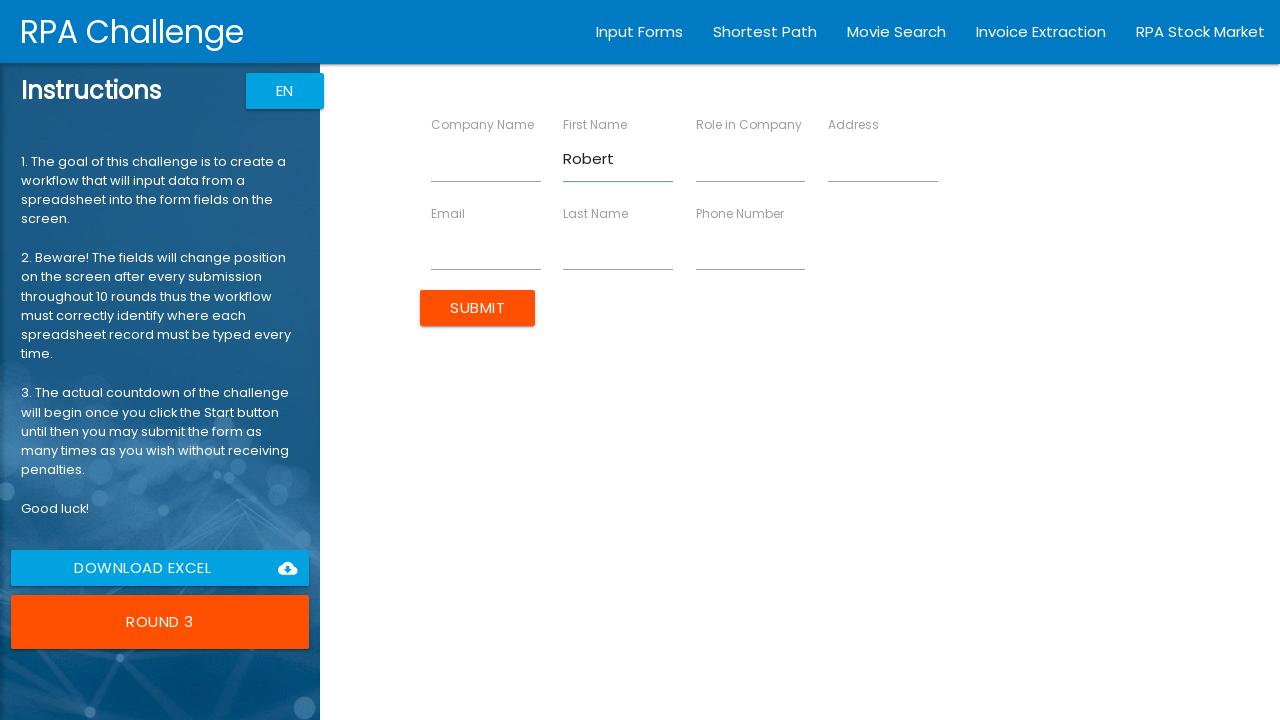

Filled last name field with 'Johnson' on input[ng-reflect-name='labelLastName']
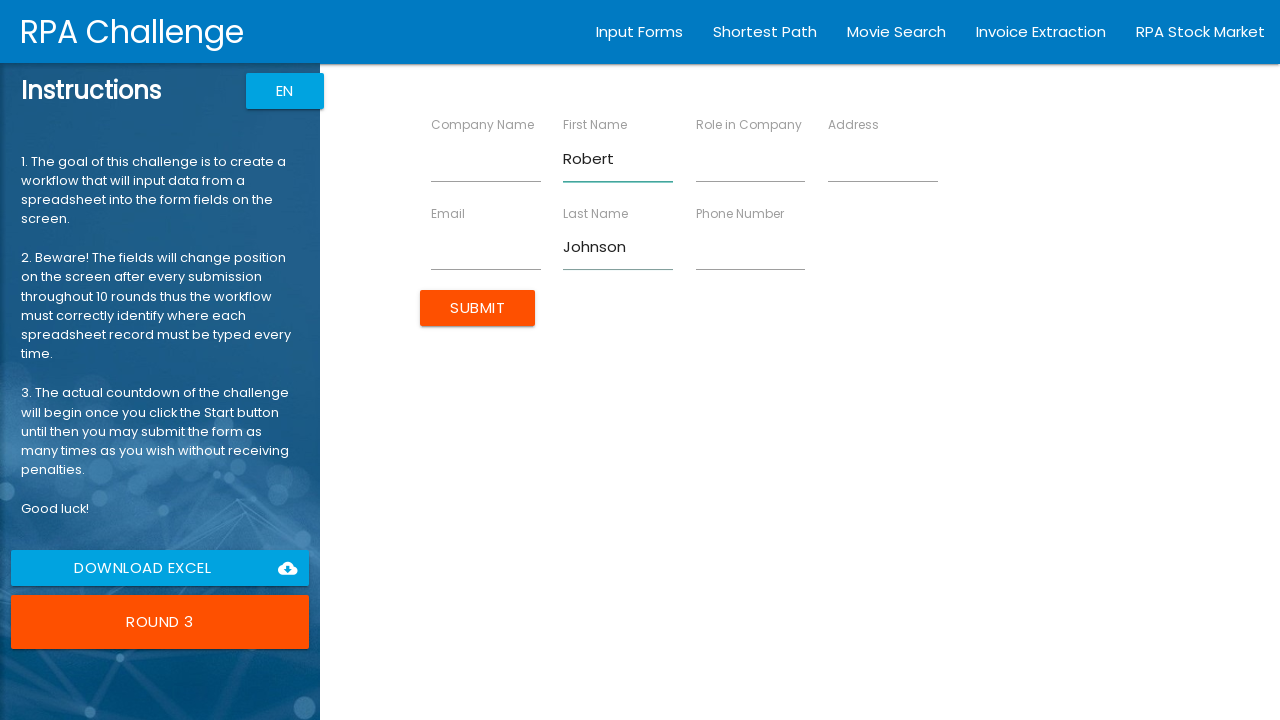

Filled company name field with 'Global Solutions' on input[ng-reflect-name='labelCompanyName']
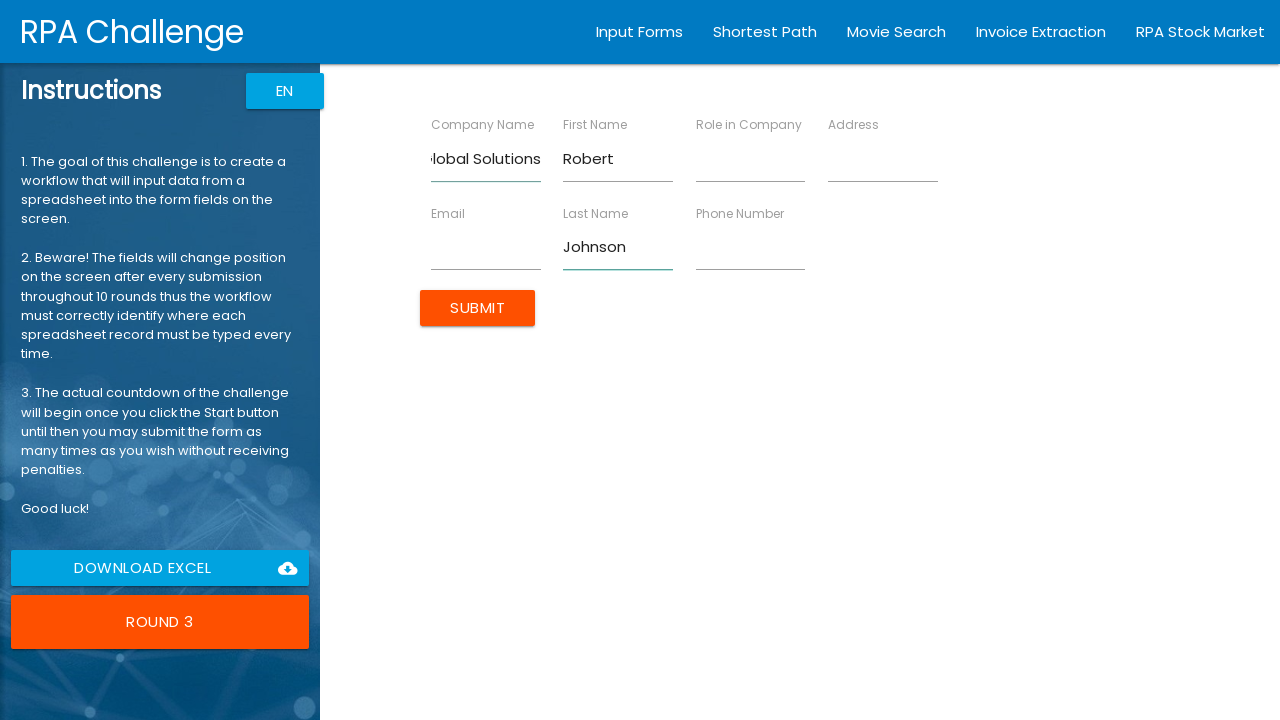

Filled role field with 'Analyst' on input[ng-reflect-name='labelRole']
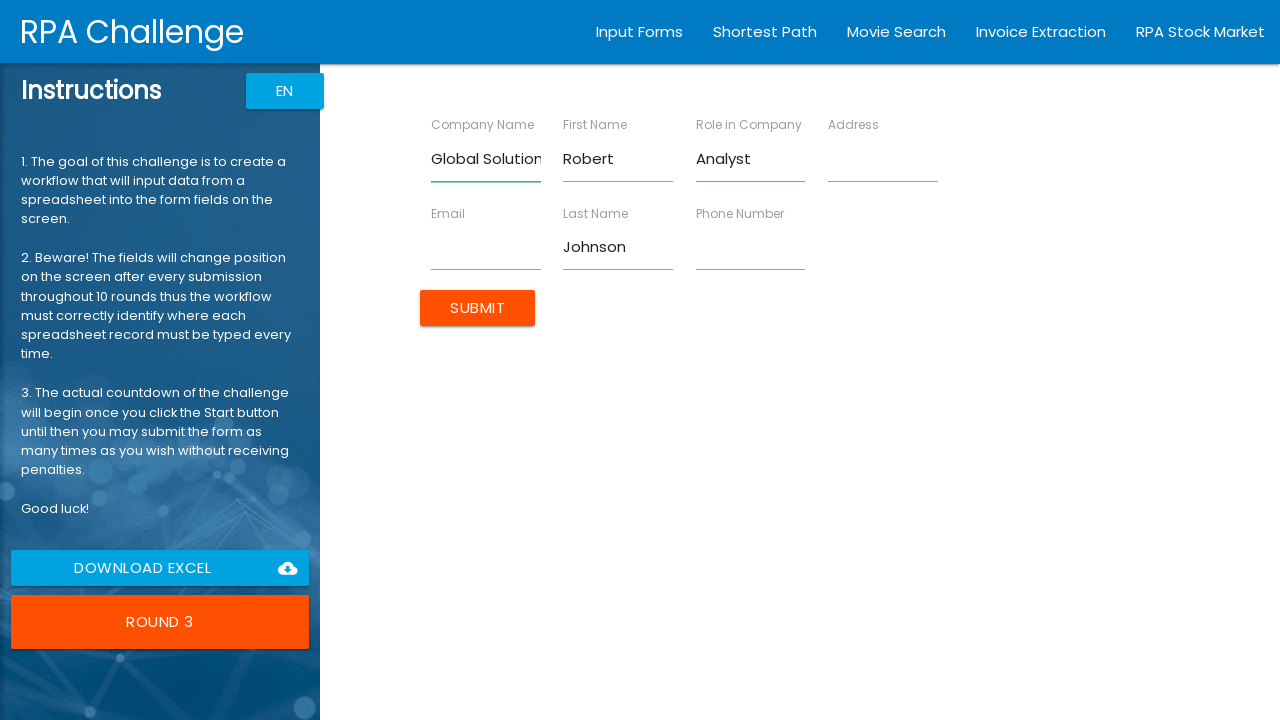

Filled address field with '789 Pine Rd' on input[ng-reflect-name='labelAddress']
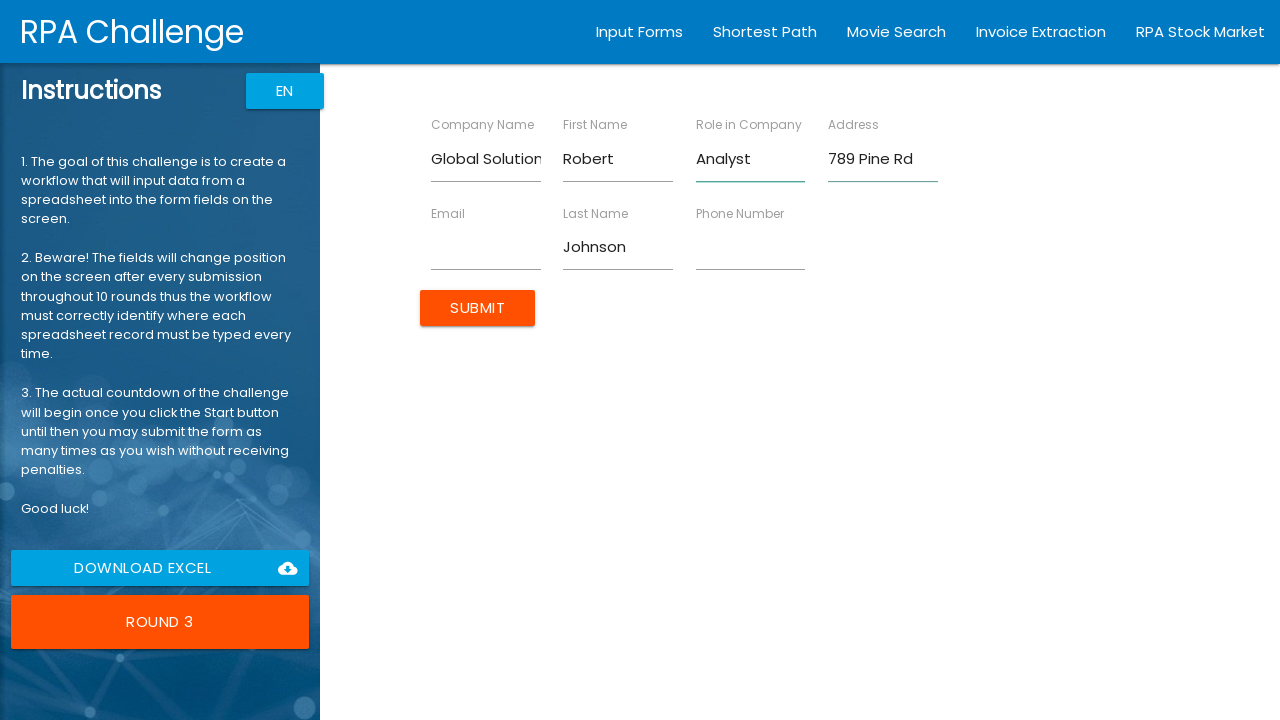

Filled email field with 'robert.j@global.com' on input[ng-reflect-name='labelEmail']
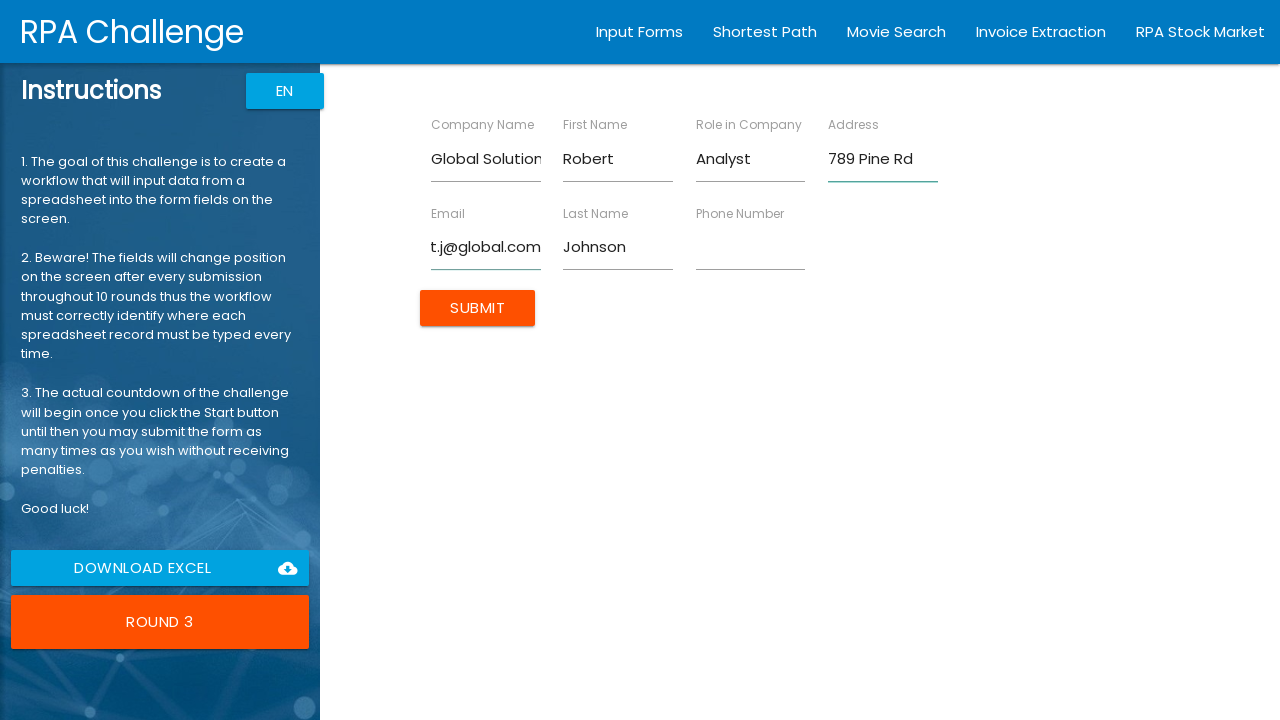

Filled phone field with '555-9012' on input[ng-reflect-name='labelPhone']
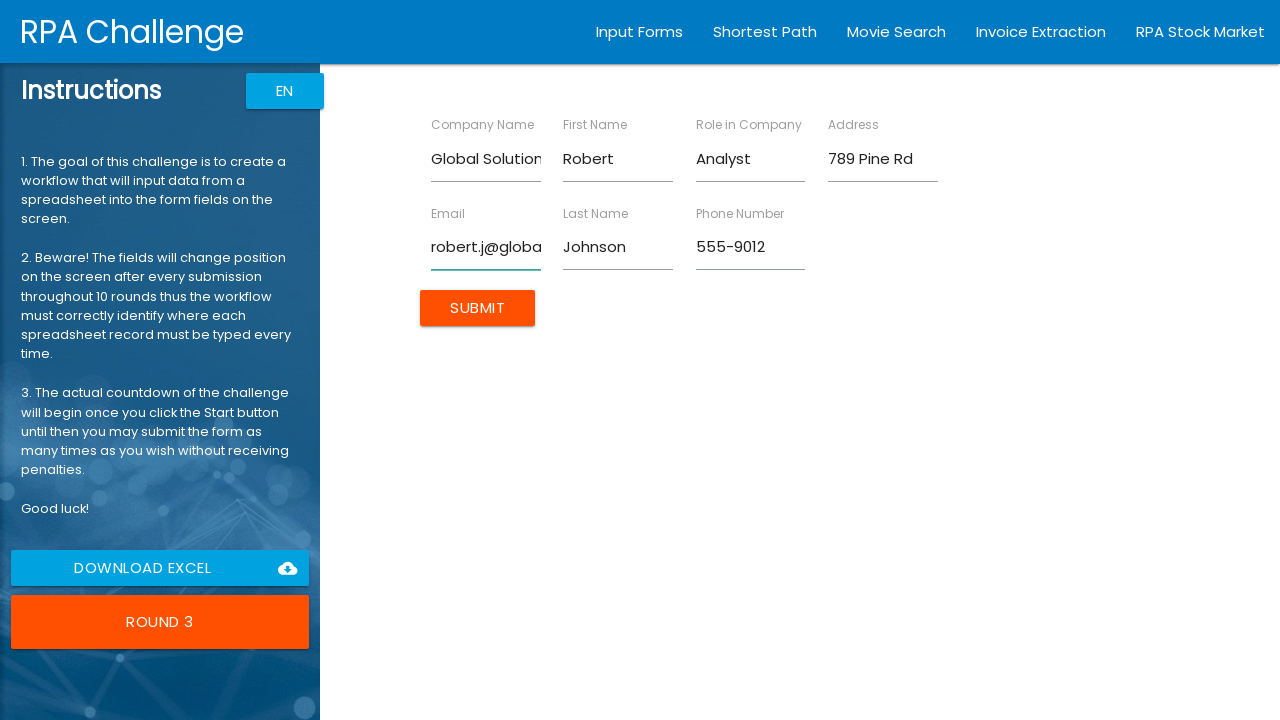

Submitted form for user Robert Johnson at (478, 308) on input[type='submit']
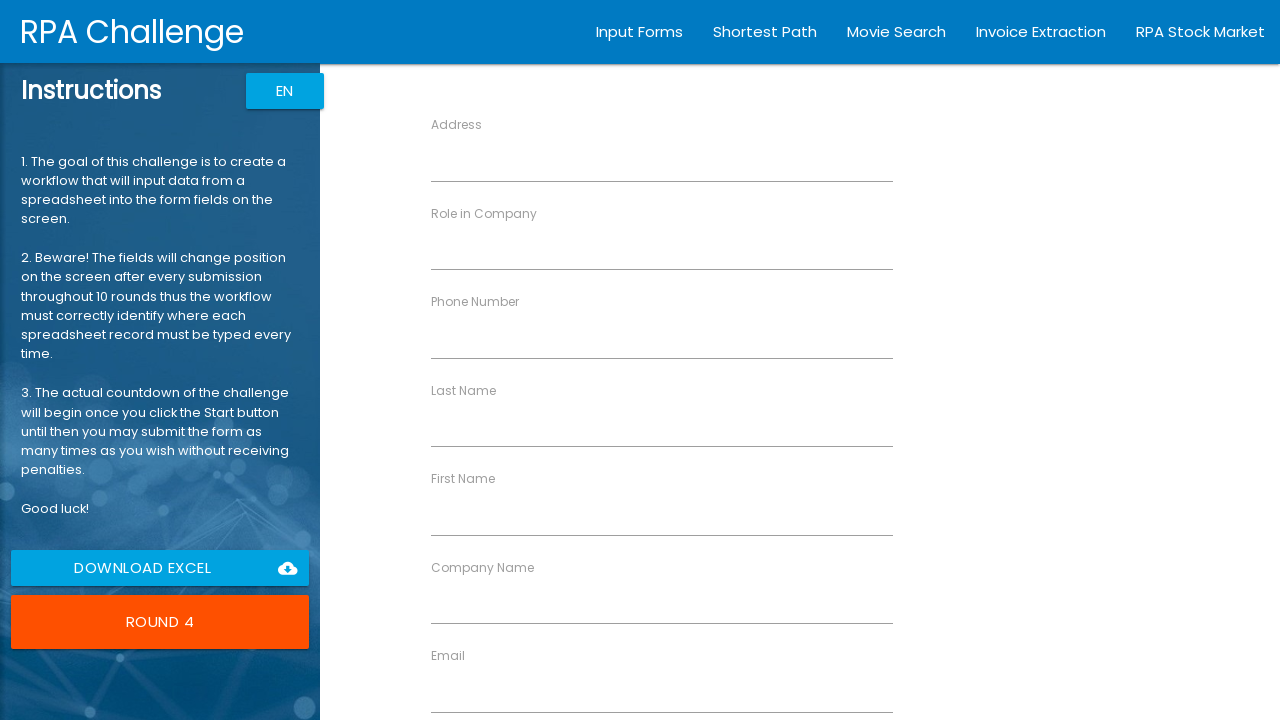

Waited 500ms for form to reset
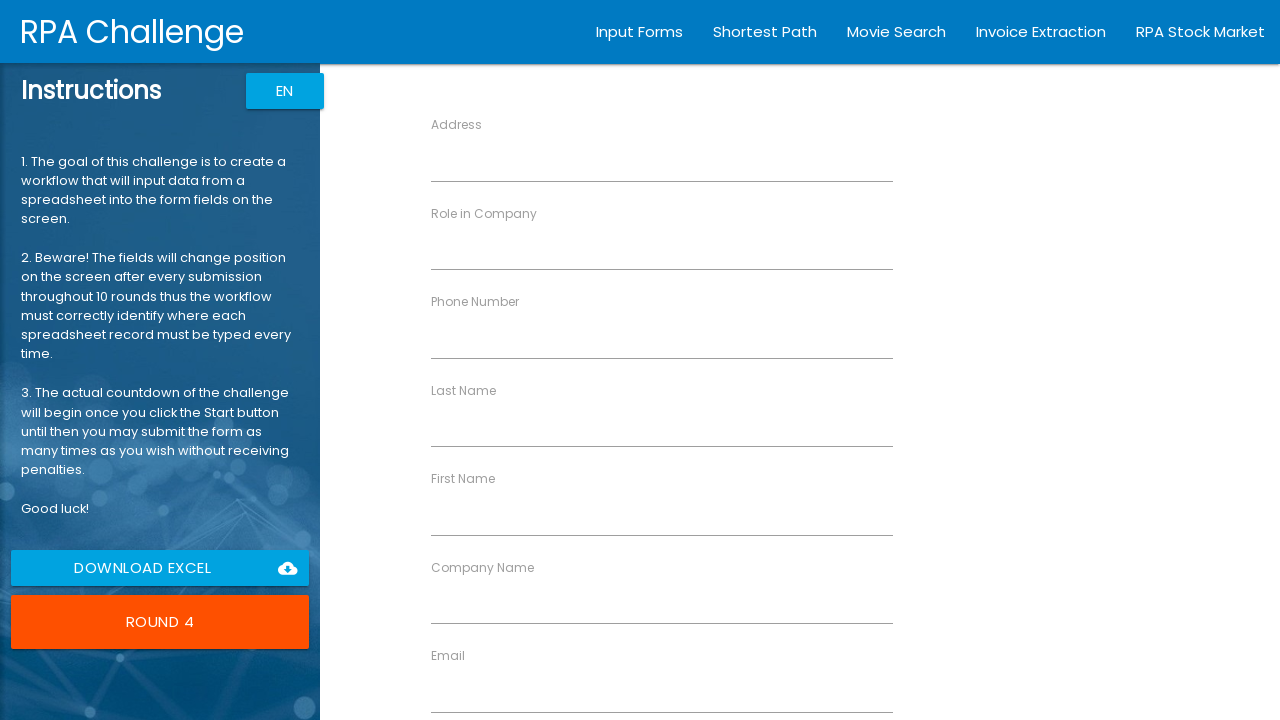

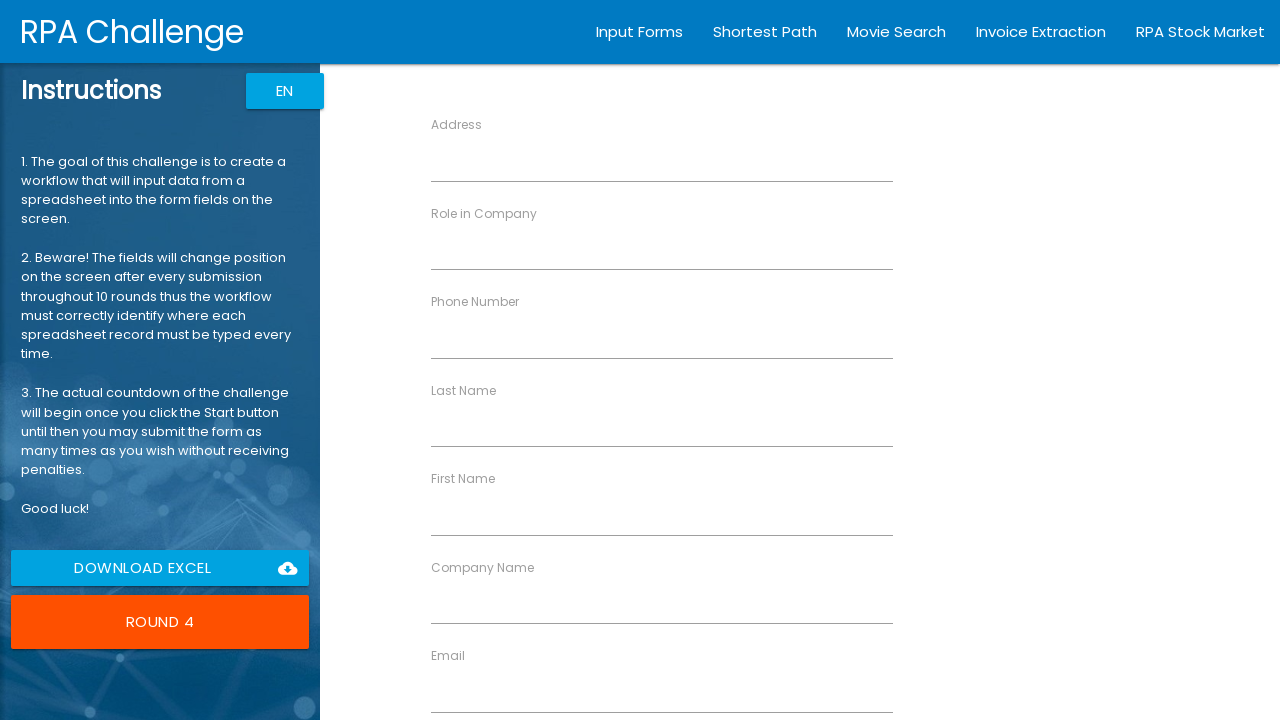